Tests a React date picker component by selecting a specific date (June 15, 2027) through the calendar navigation - clicking through year and month views, then verifying the selected date values.

Starting URL: https://rahulshettyacademy.com/seleniumPractise/#/offers

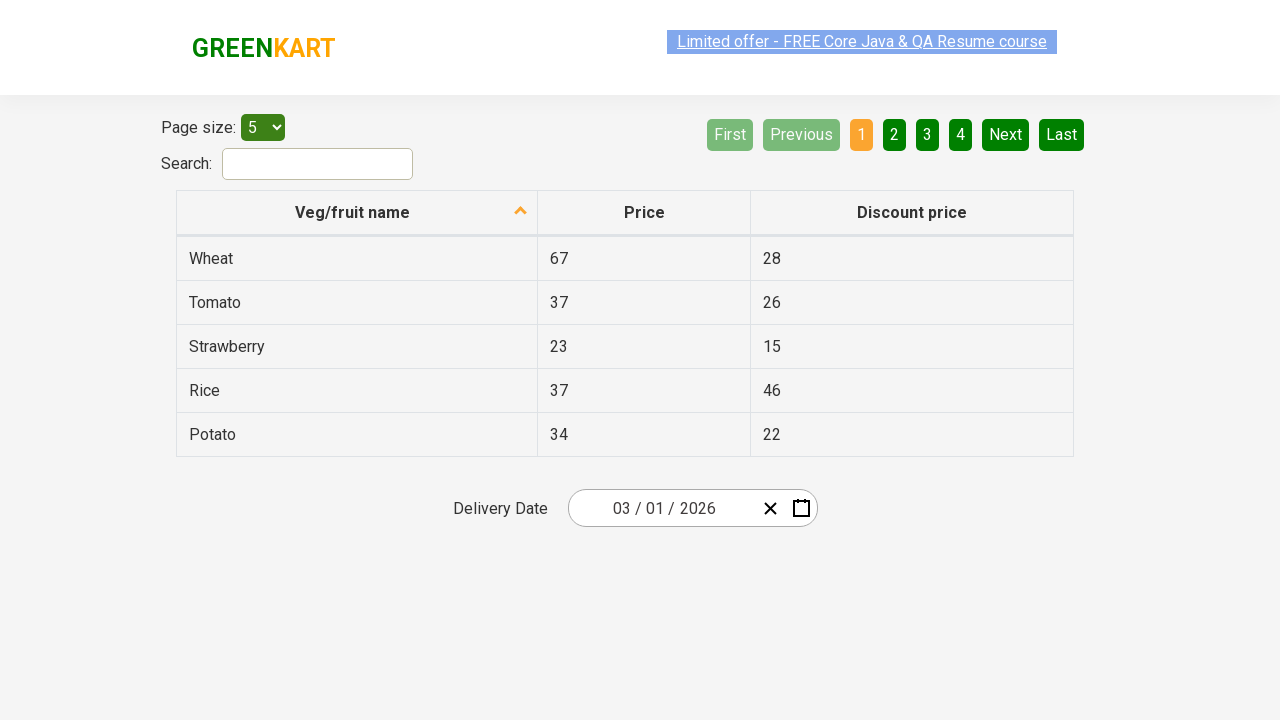

Clicked date picker input group to open calendar at (662, 508) on .react-date-picker__inputGroup
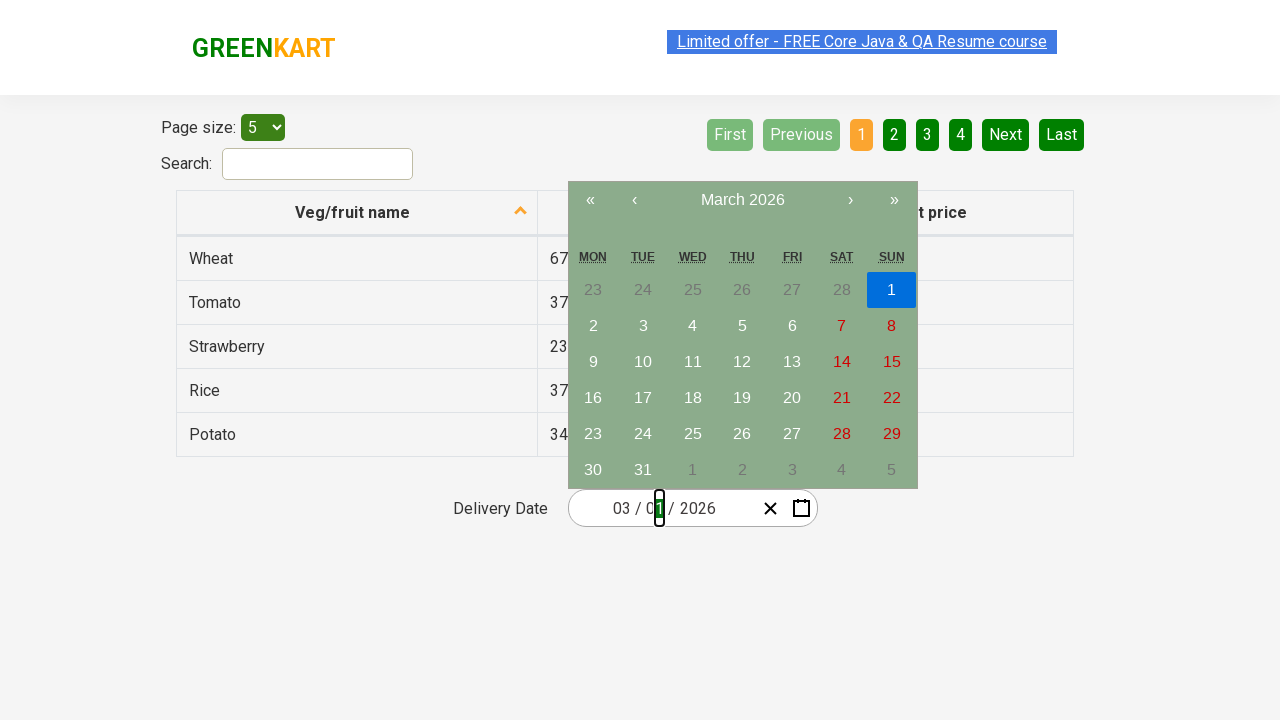

Clicked navigation label to navigate to month view at (742, 200) on .react-calendar__navigation__label
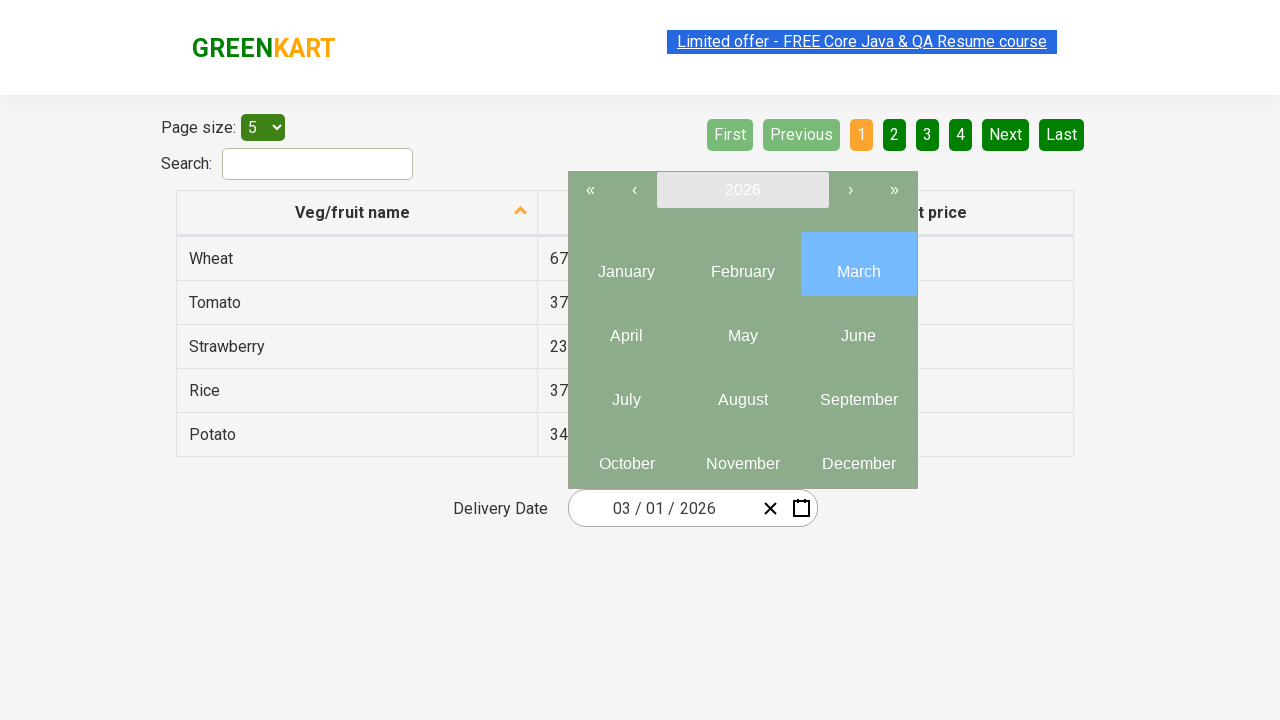

Clicked navigation label again to navigate to year view at (742, 190) on .react-calendar__navigation__label
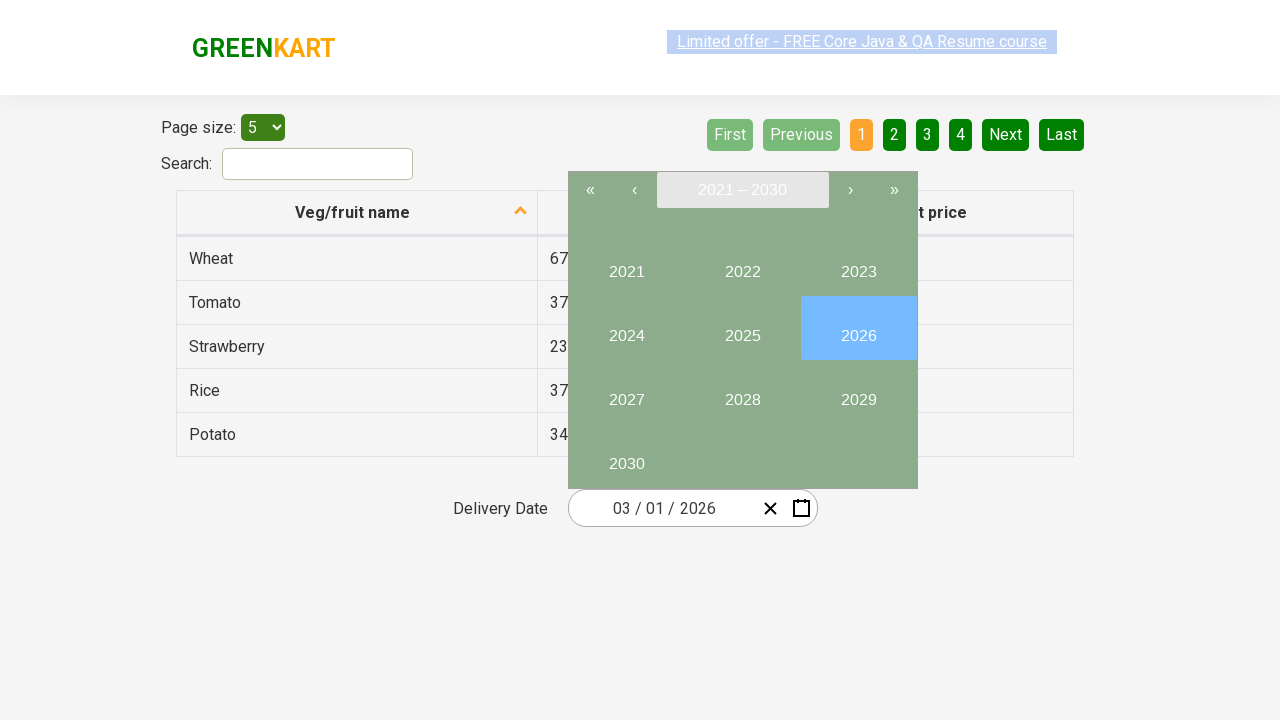

Selected year 2027 at (626, 392) on //button[text()='2027']
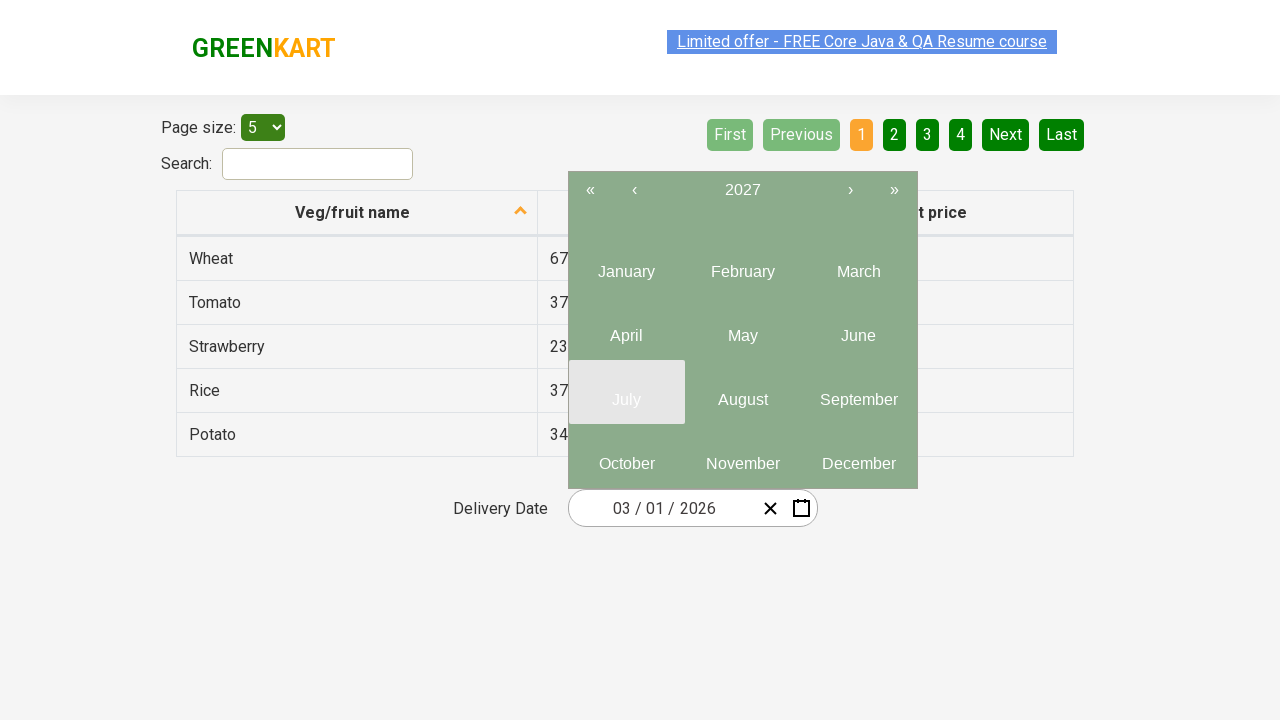

Selected month 6 (June) at (858, 328) on .react-calendar__year-view__months__month >> nth=5
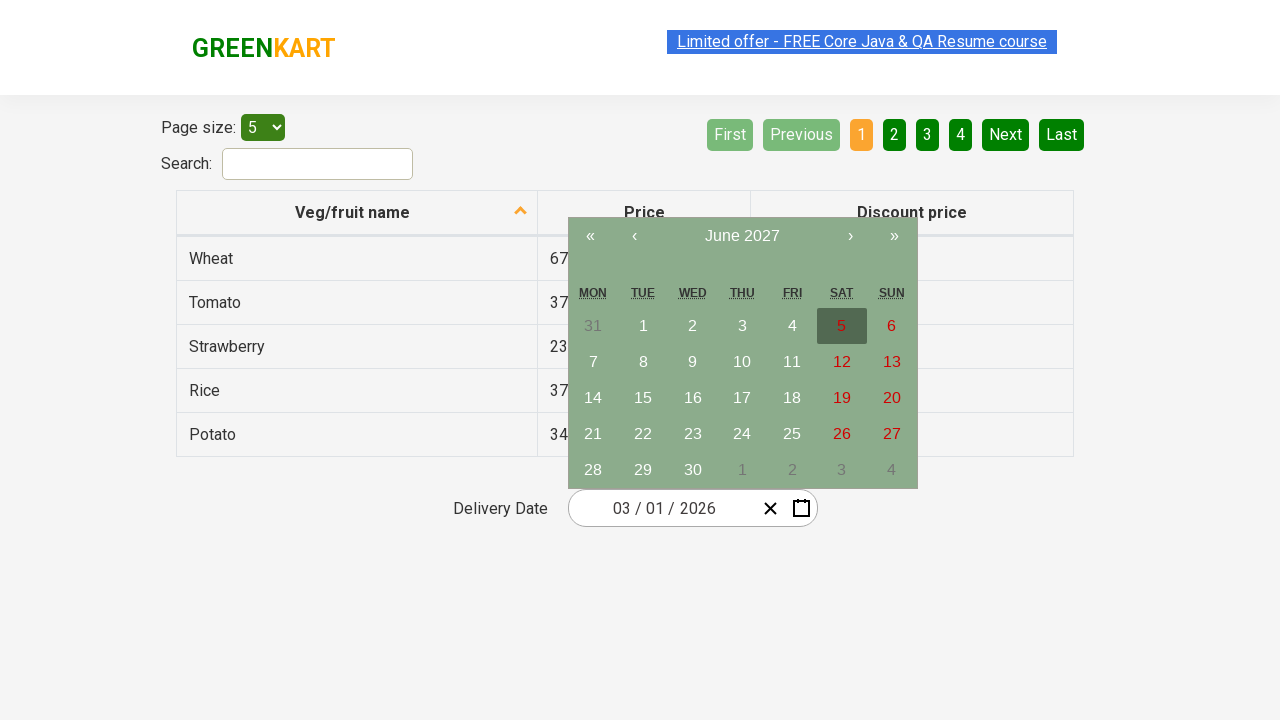

Selected date 15 at (643, 398) on //abbr[text()='15']
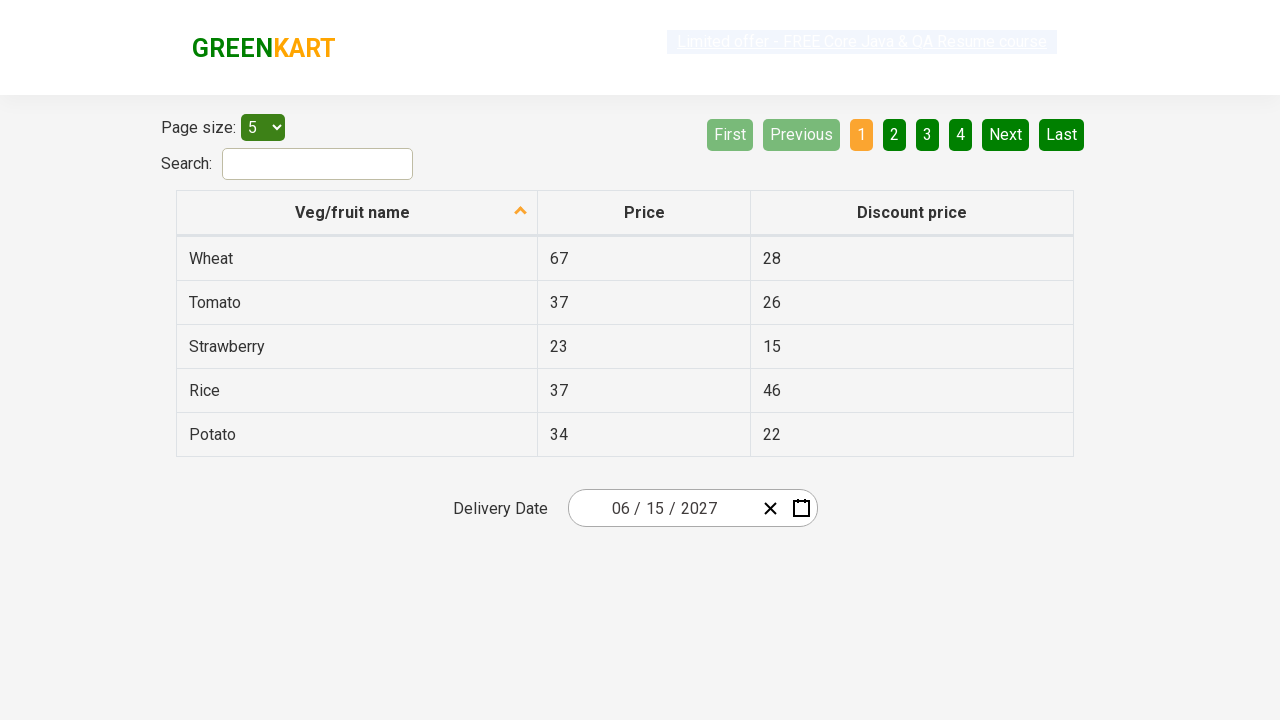

Date picker input group loaded, confirming date selection (June 15, 2027)
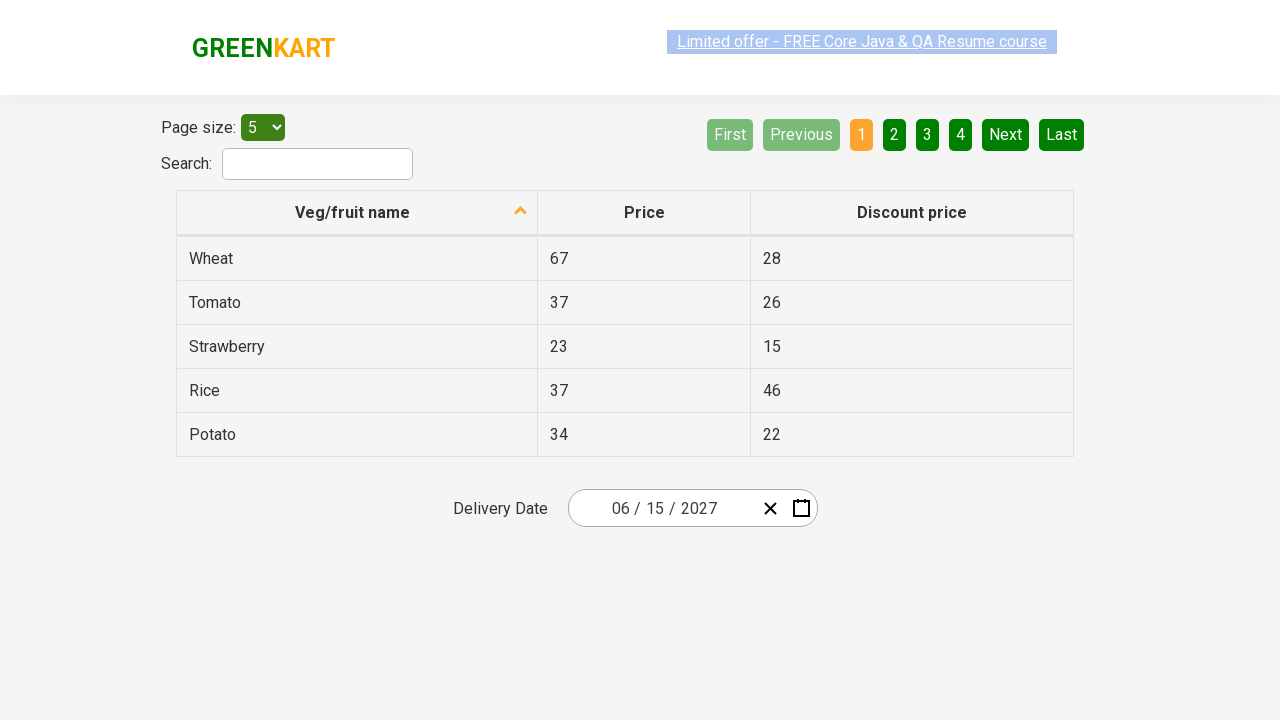

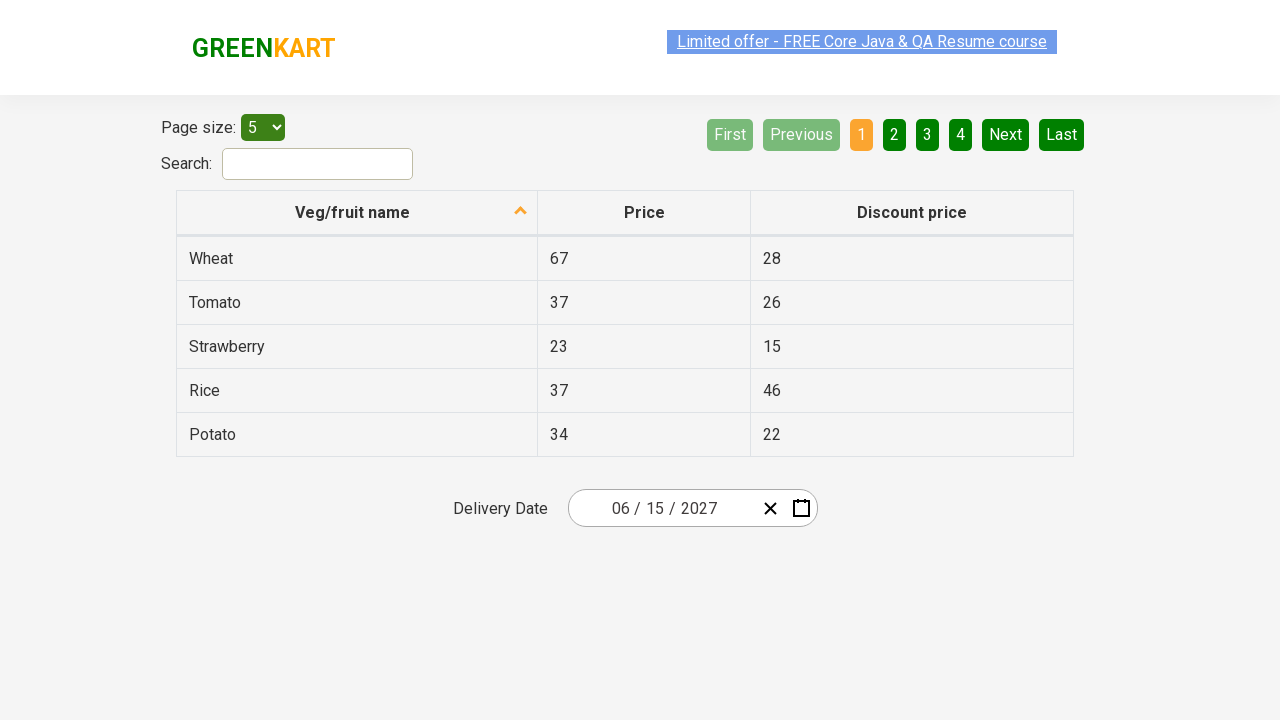